Tests JavaScript prompt alert functionality by clicking a button to trigger a prompt, entering text, and accepting the alert

Starting URL: https://letcode.in/alert

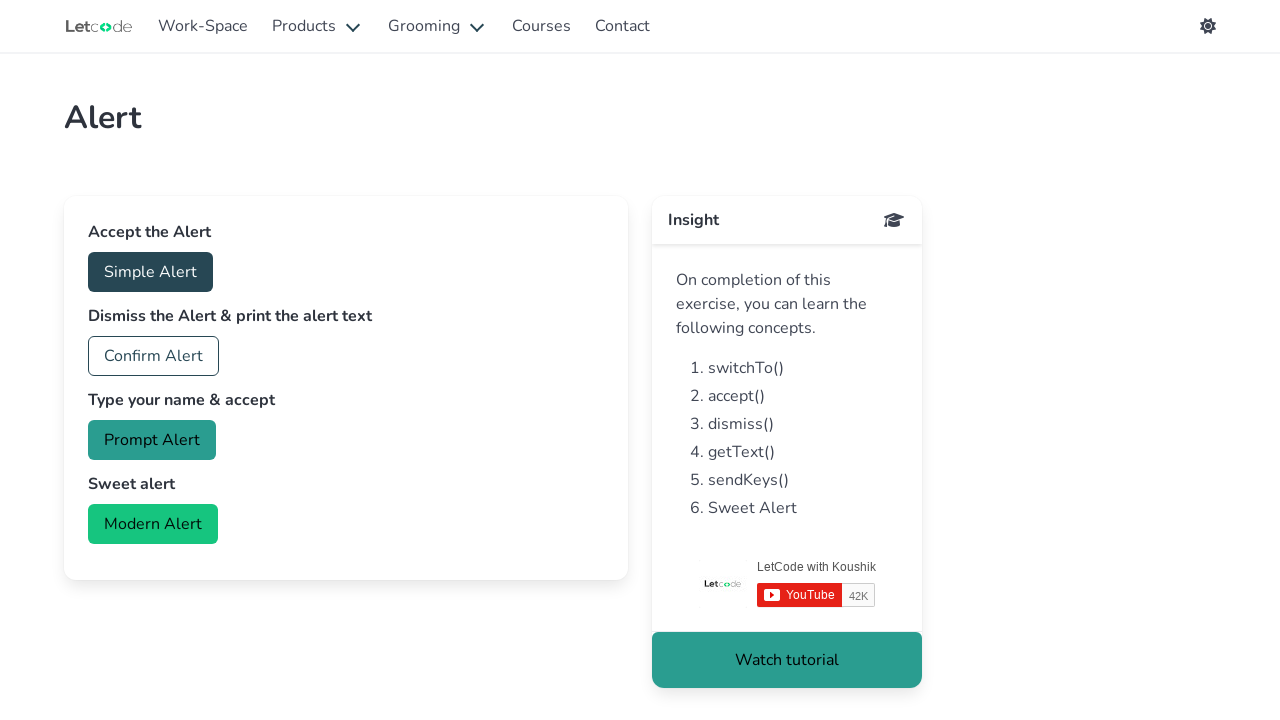

Clicked the Prompt Alert button at (152, 440) on xpath=//button[contains(text(),'Prompt Alert')]
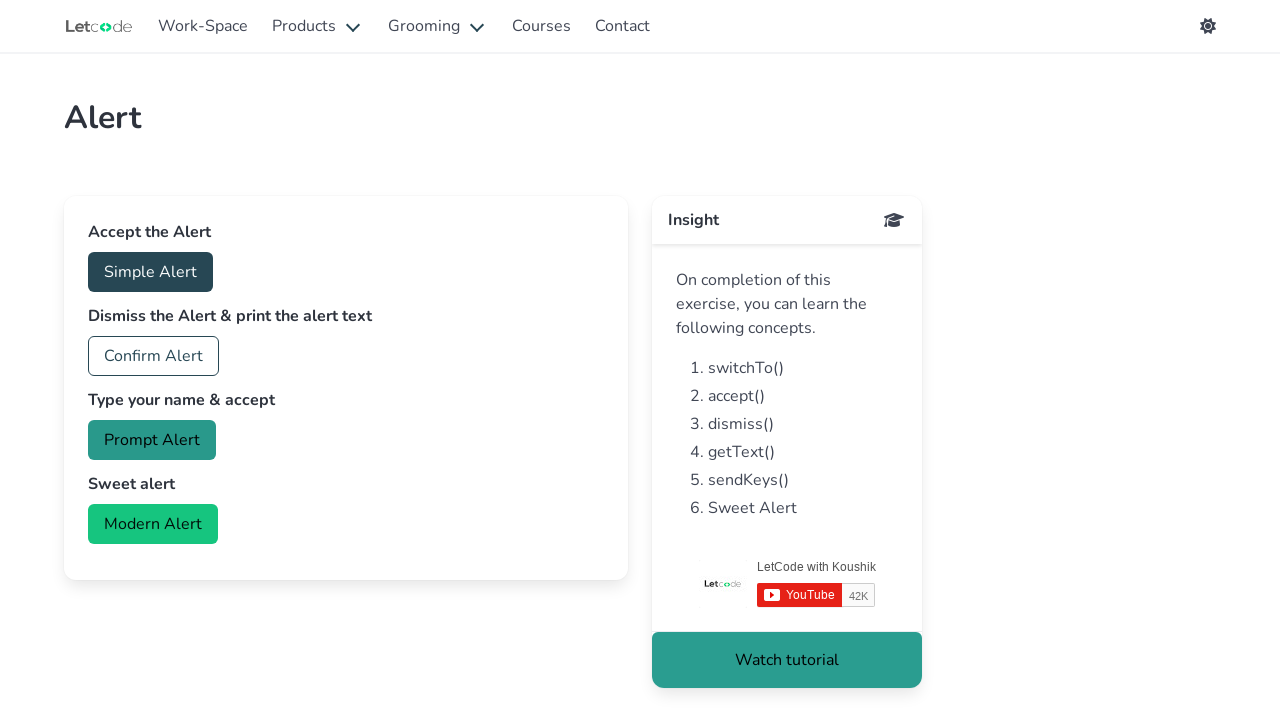

Set up dialog handler to accept prompt with text 'JohnDoe2024'
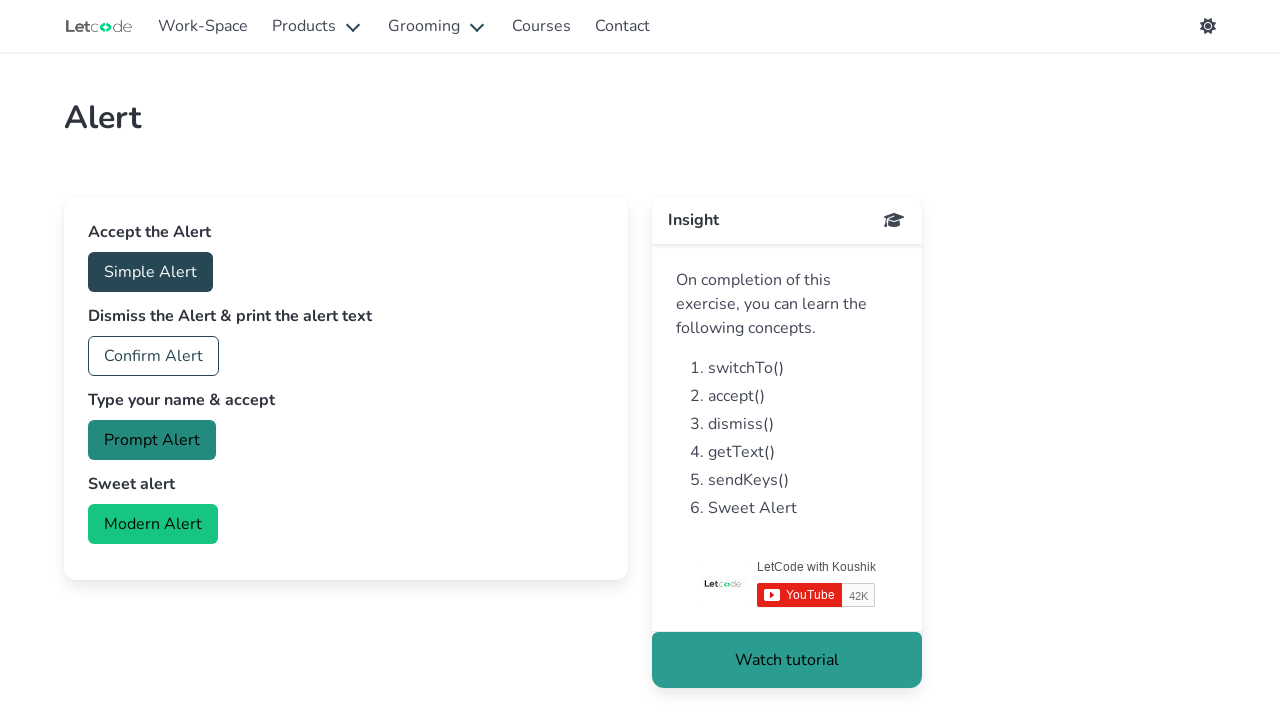

Registered once dialog handler for prompt alert
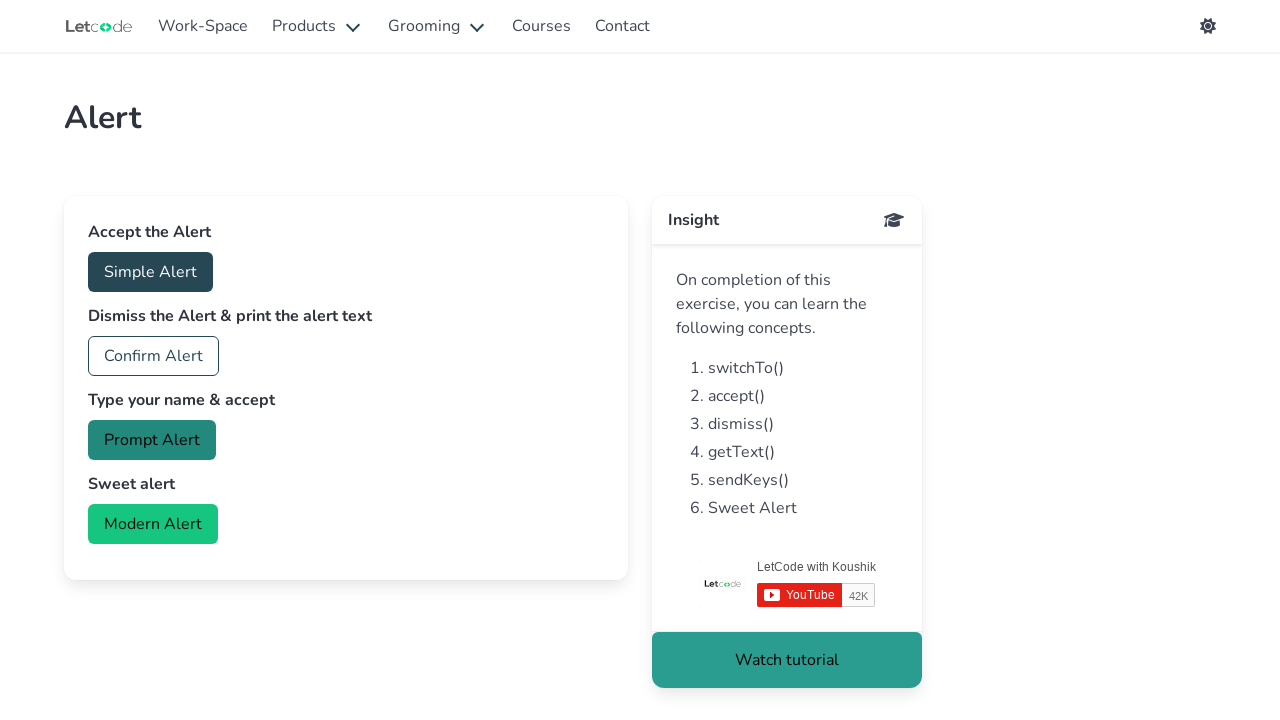

Clicked Prompt Alert button to trigger dialog and accepted with 'JohnDoe2024' at (152, 440) on xpath=//button[contains(text(),'Prompt Alert')]
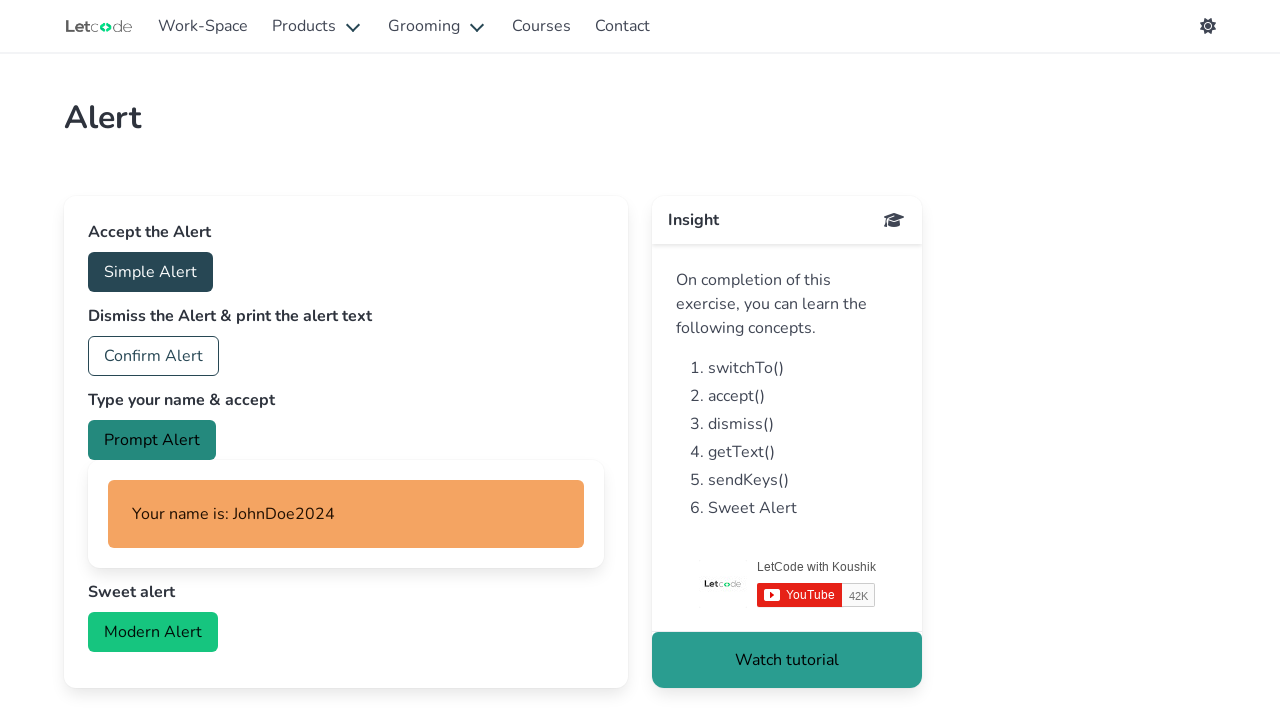

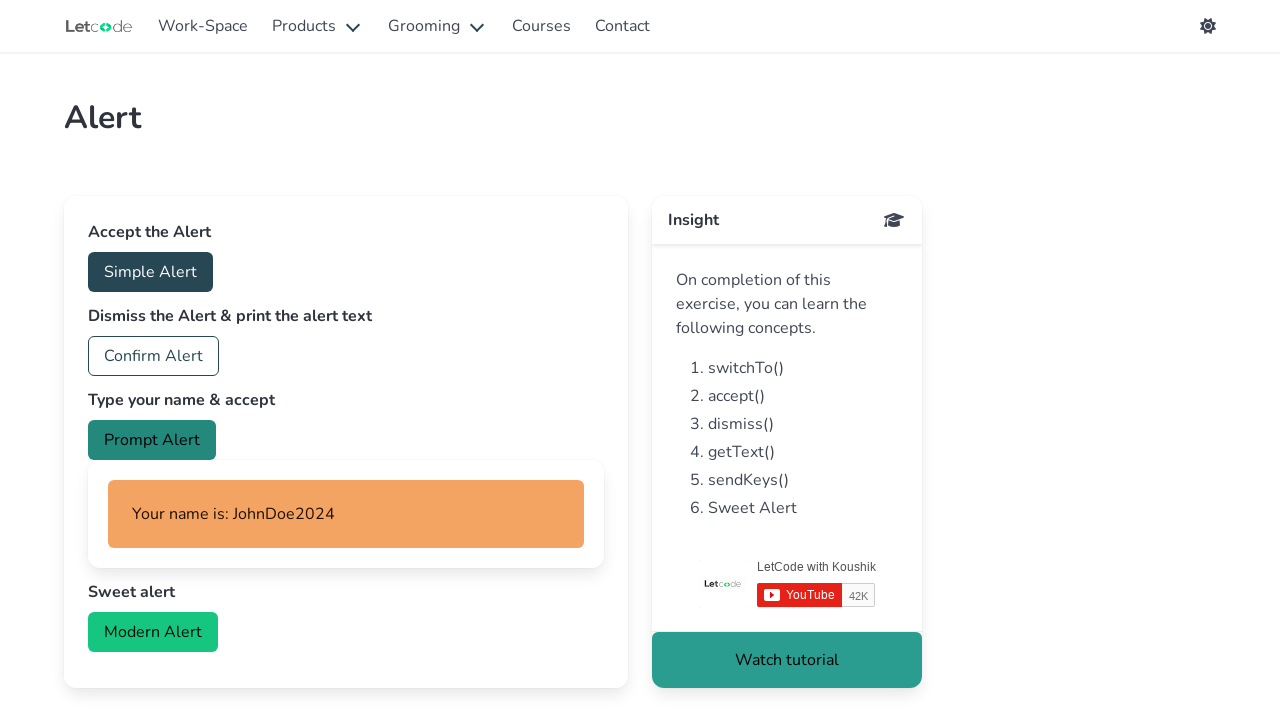